Tests dropdown selection functionality on a registration form by selecting values from Skills, Country, and Religion dropdowns

Starting URL: https://grotechminds.com/registration/

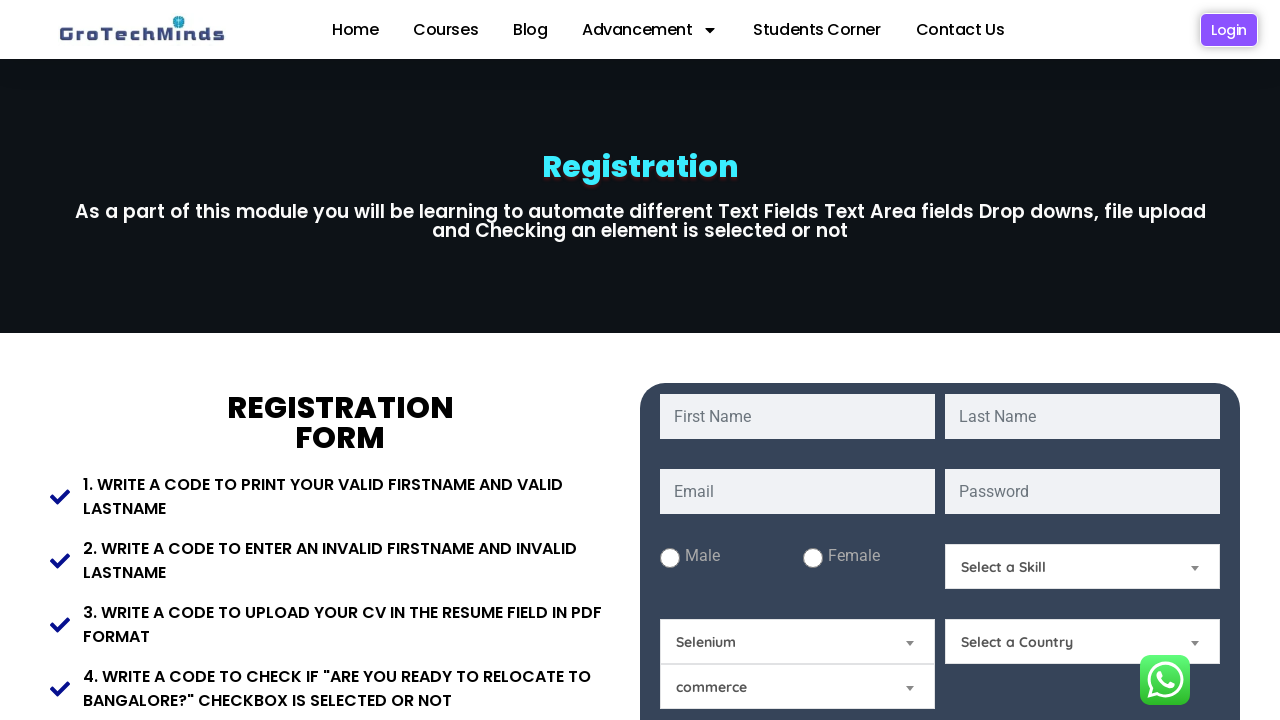

Selected 'Technical Skills' from Skills dropdown on #Skills
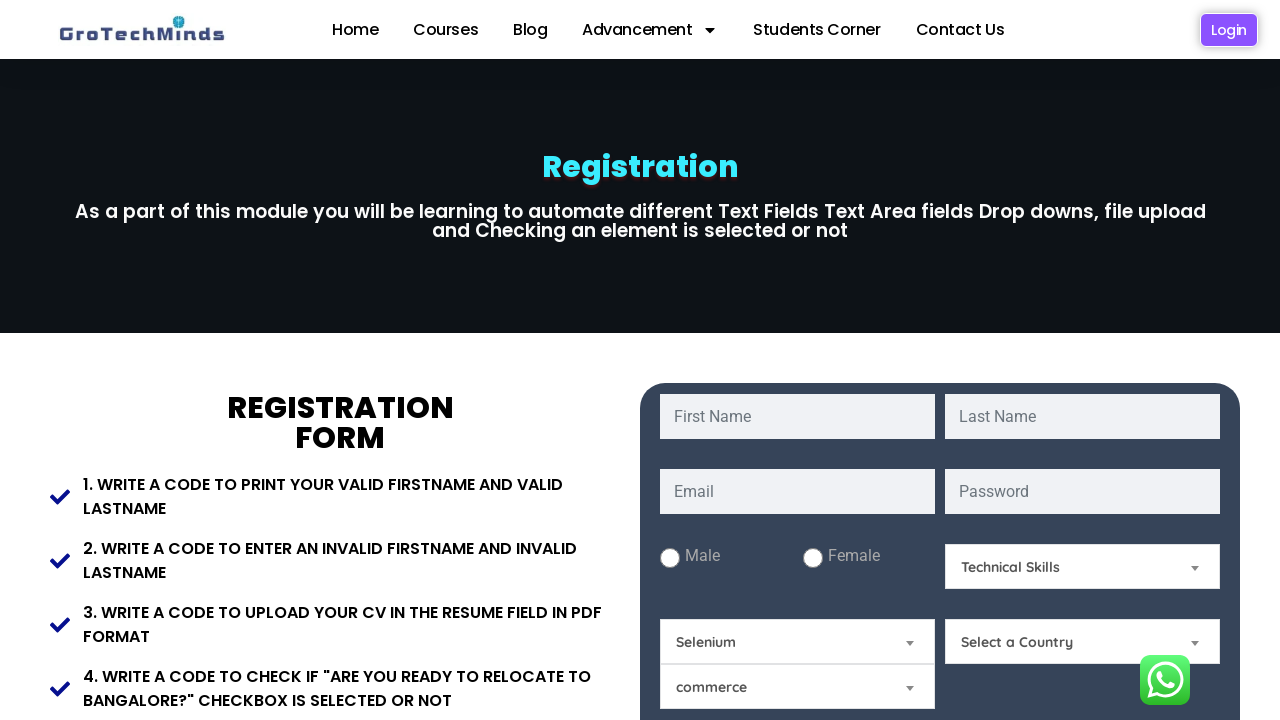

Selected 'Bhutan' from Country dropdown on #Country
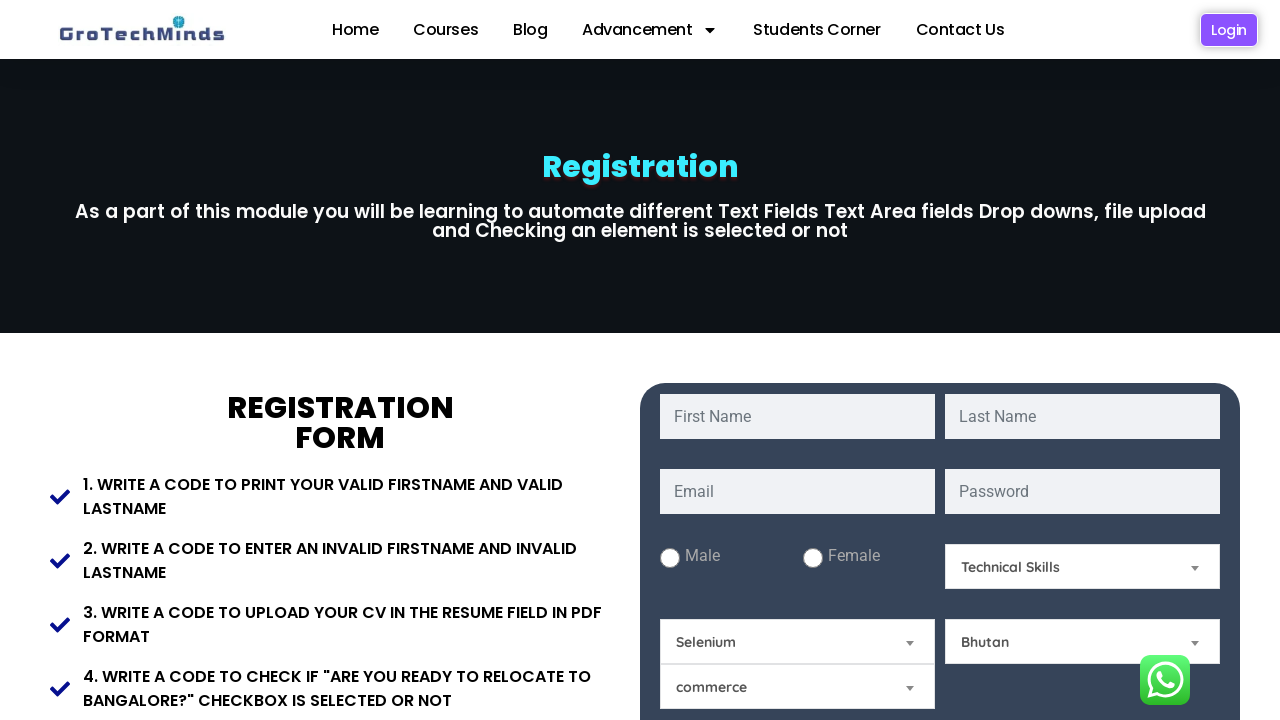

Located Religion dropdown element
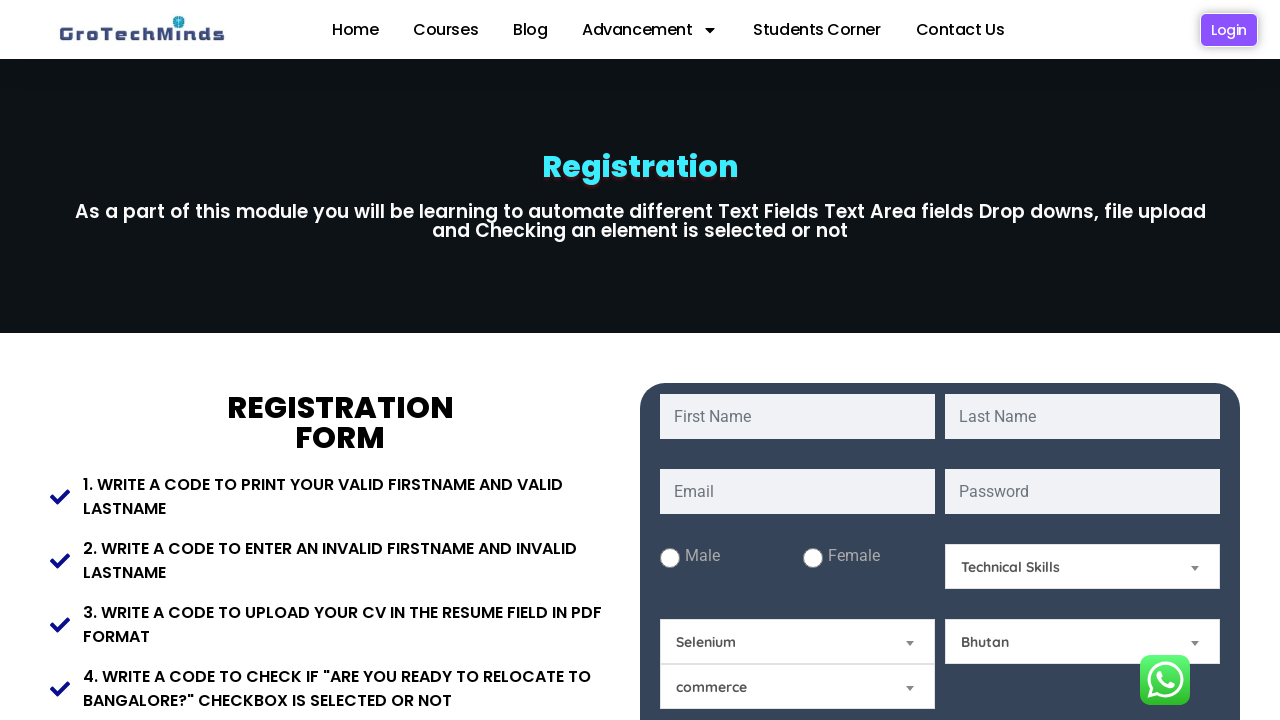

Retrieved all options from Religion dropdown
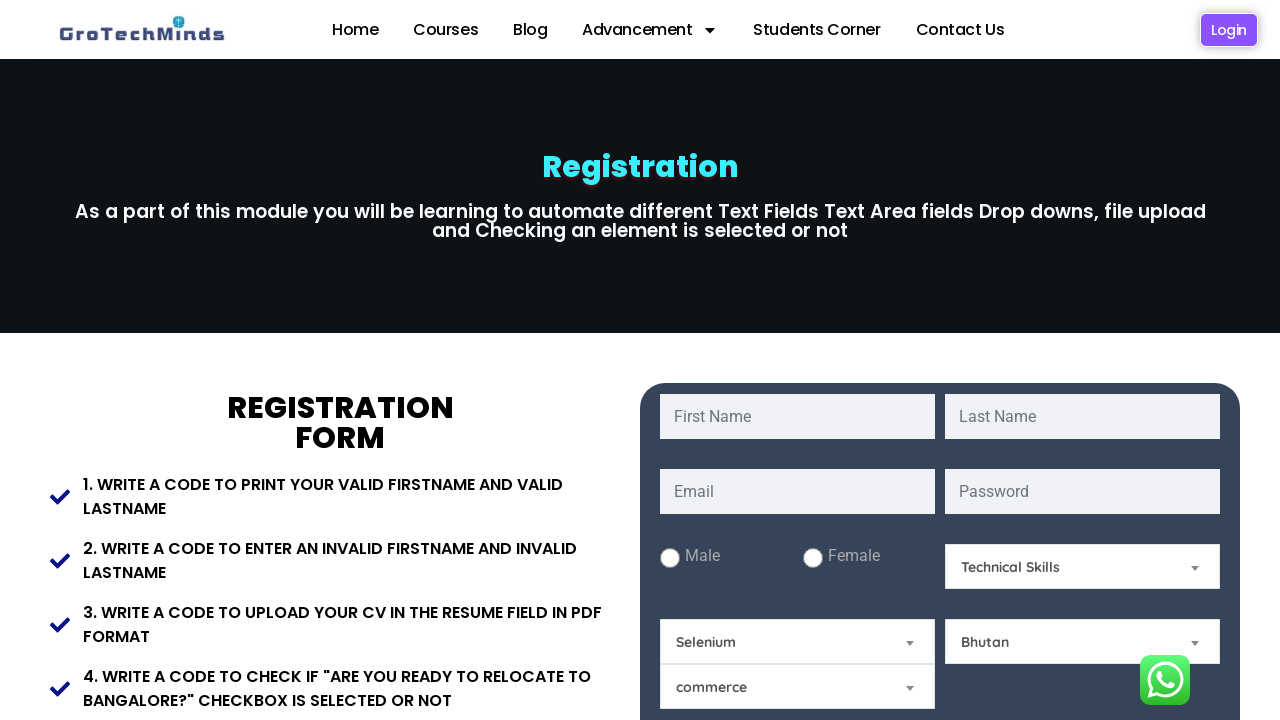

Retrieved value of second Religion option: Hindu
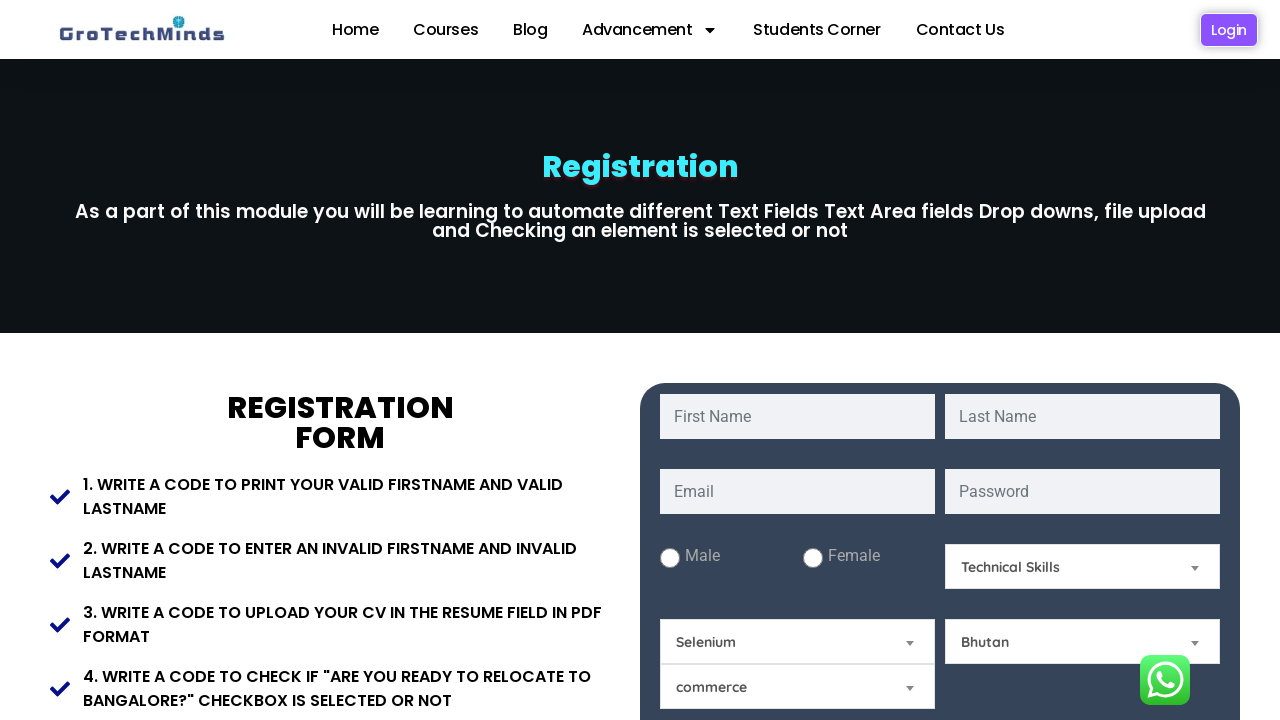

Selected Religion option with value 'Hindu' on #Relegion
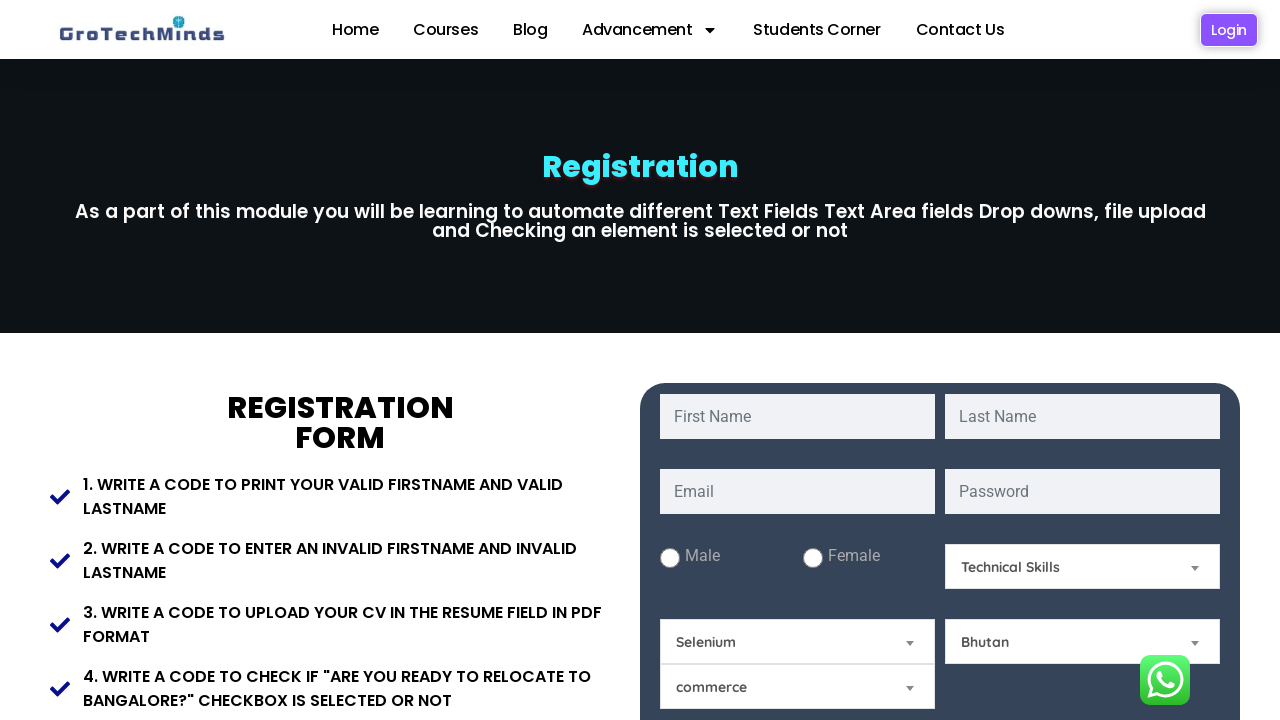

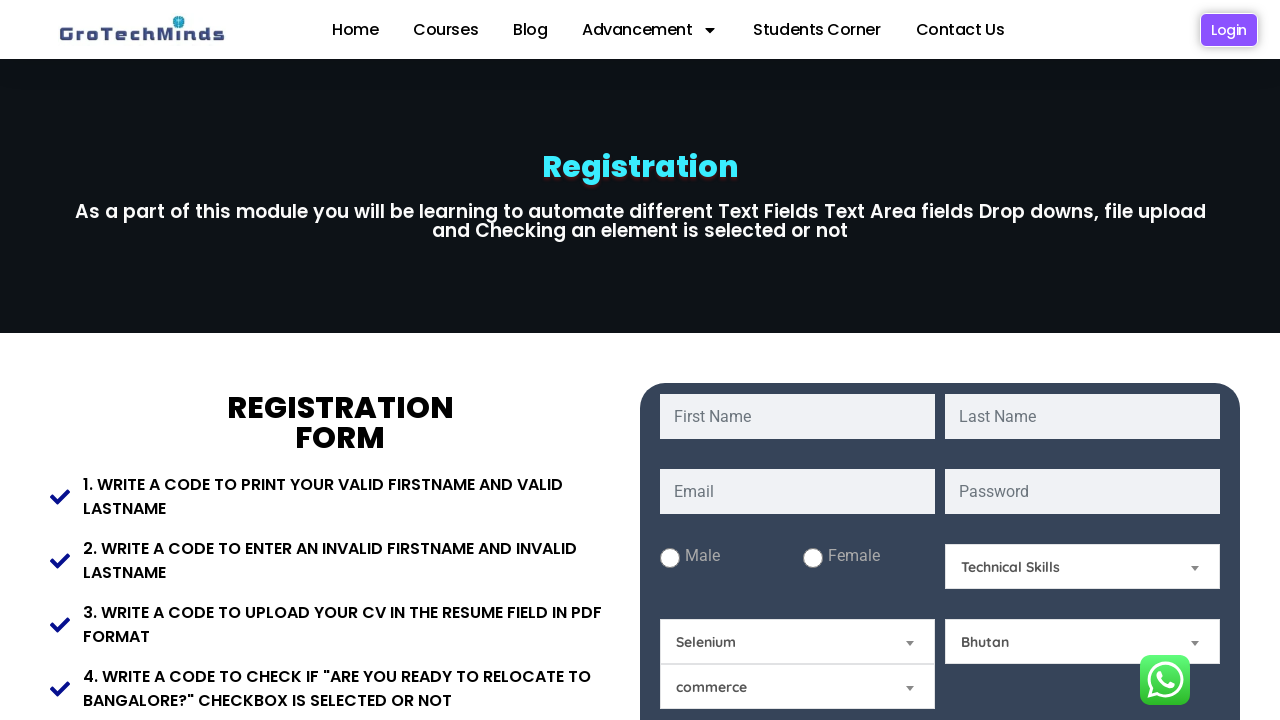